Tests checkbox functionality on an HTML forms tutorial page by clicking on checkboxes to toggle their state, skipping the second checkbox.

Starting URL: http://www.echoecho.com/htmlforms09.htm

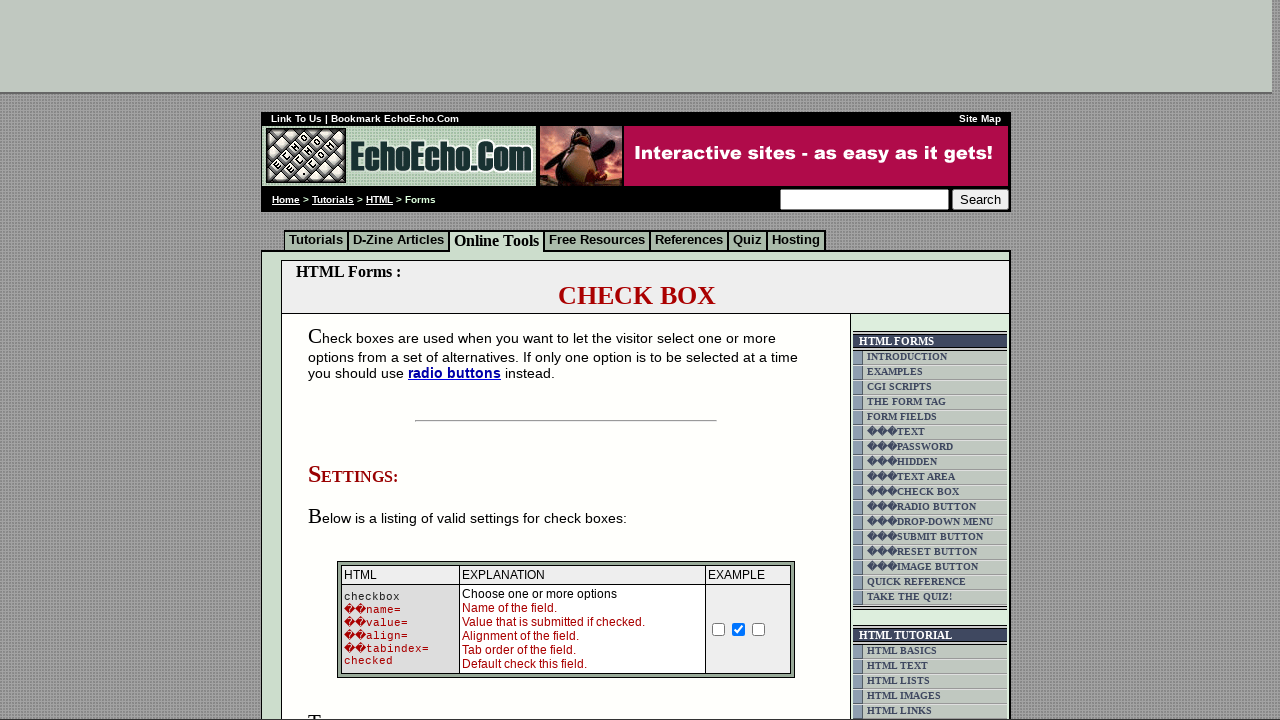

Waited for checkboxes to be available
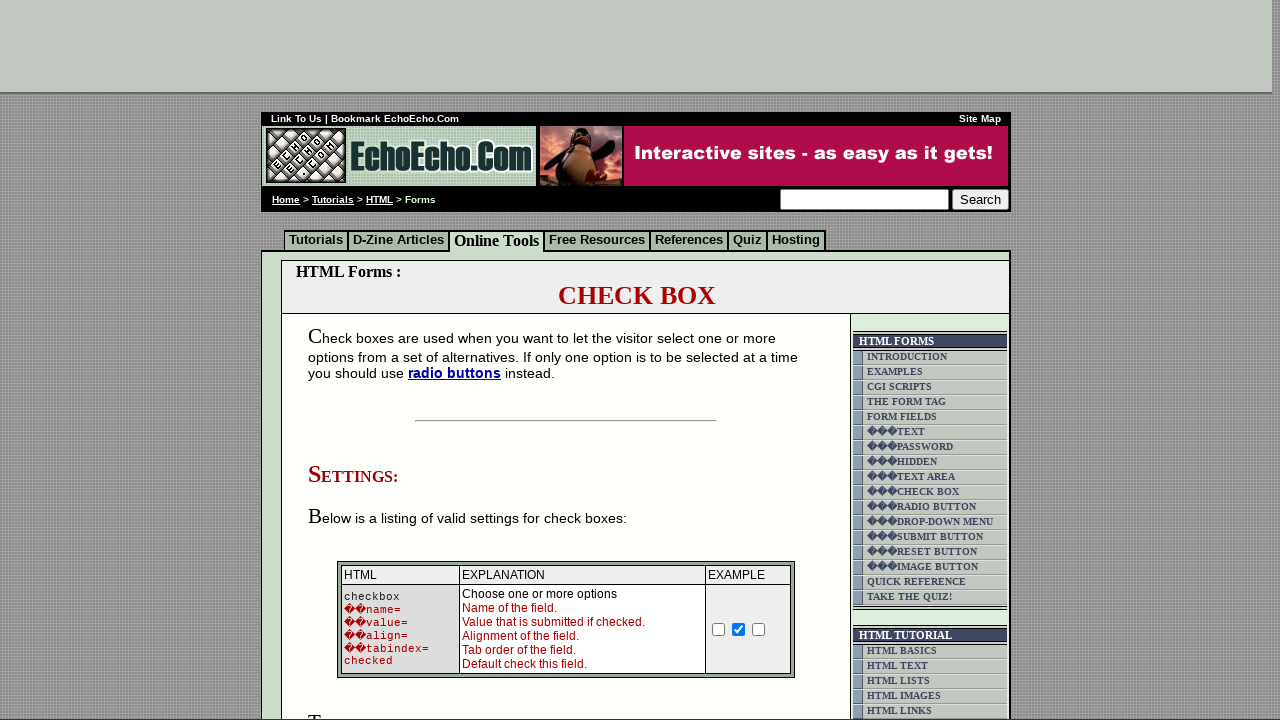

Located all checkboxes with name 'Checkbox'
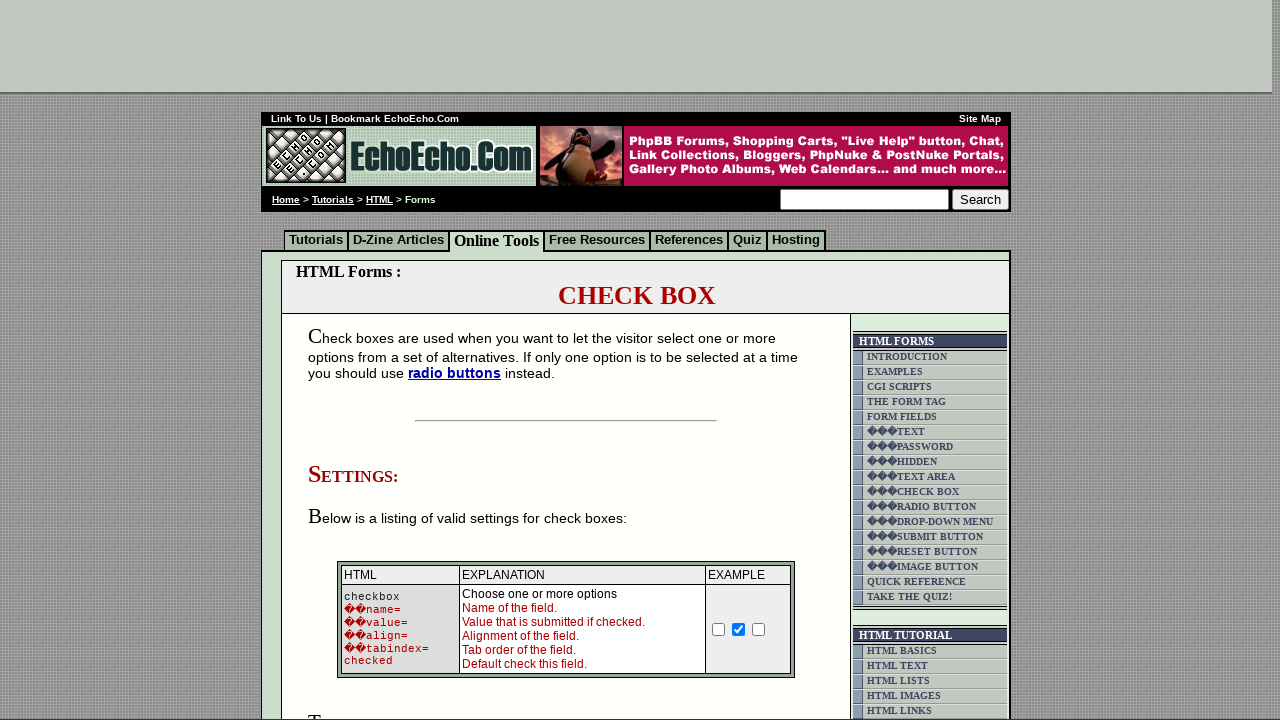

Found 3 checkboxes total
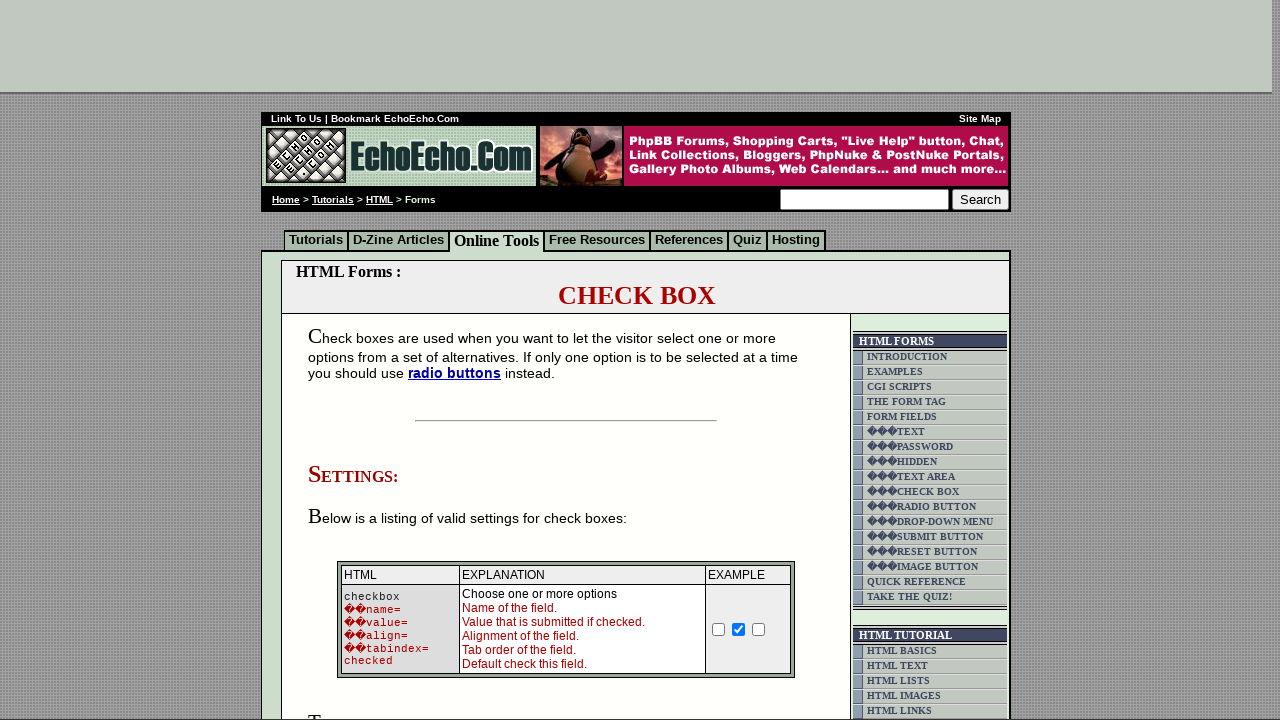

Clicked checkbox at index 0 at (719, 629) on input[name='Checkbox'] >> nth=0
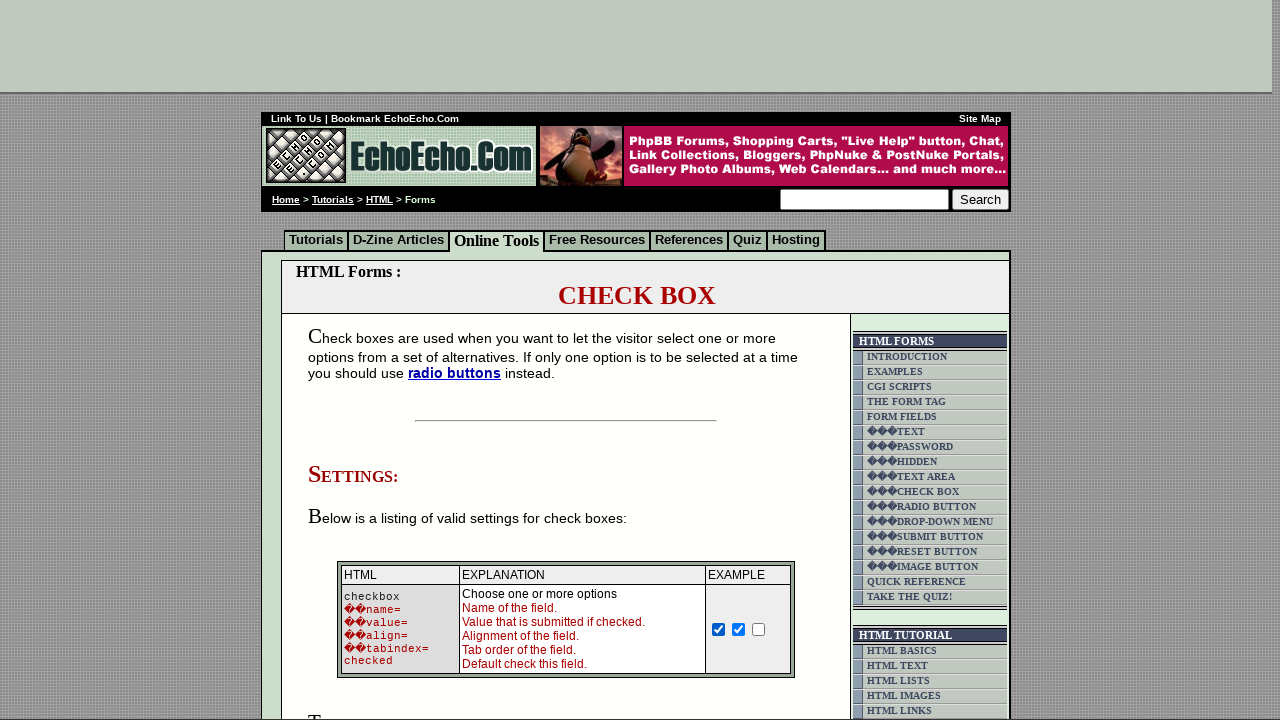

Clicked checkbox at index 2 at (759, 629) on input[name='Checkbox'] >> nth=2
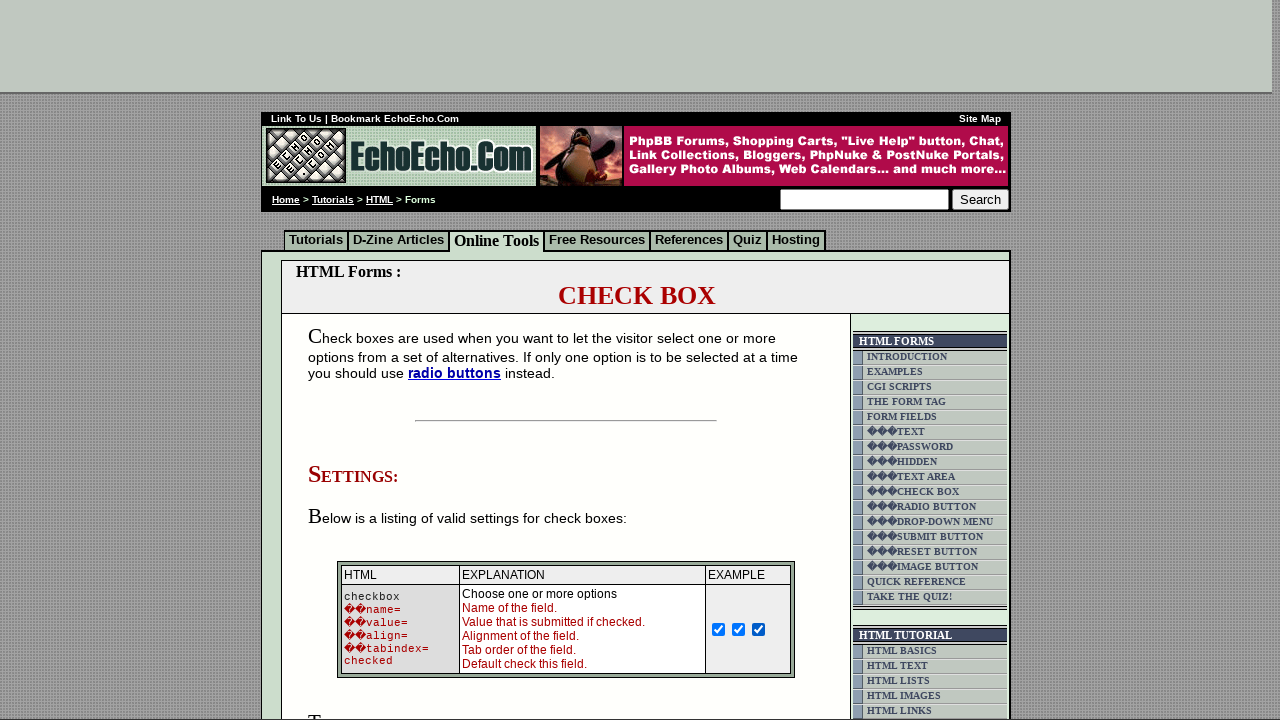

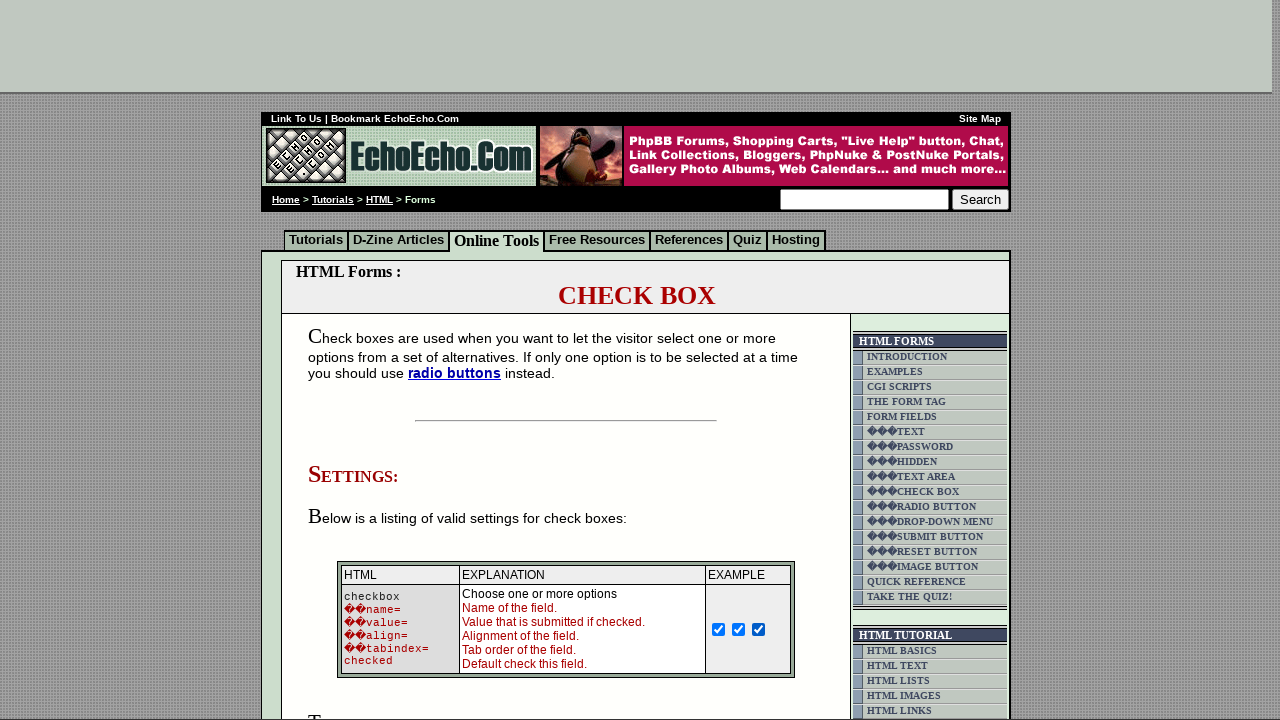